Tests HTML5 drag and drop using alternative approach, performing two drag operations to swap columns back and forth

Starting URL: https://automationfc.github.io/drag-drop-html5/

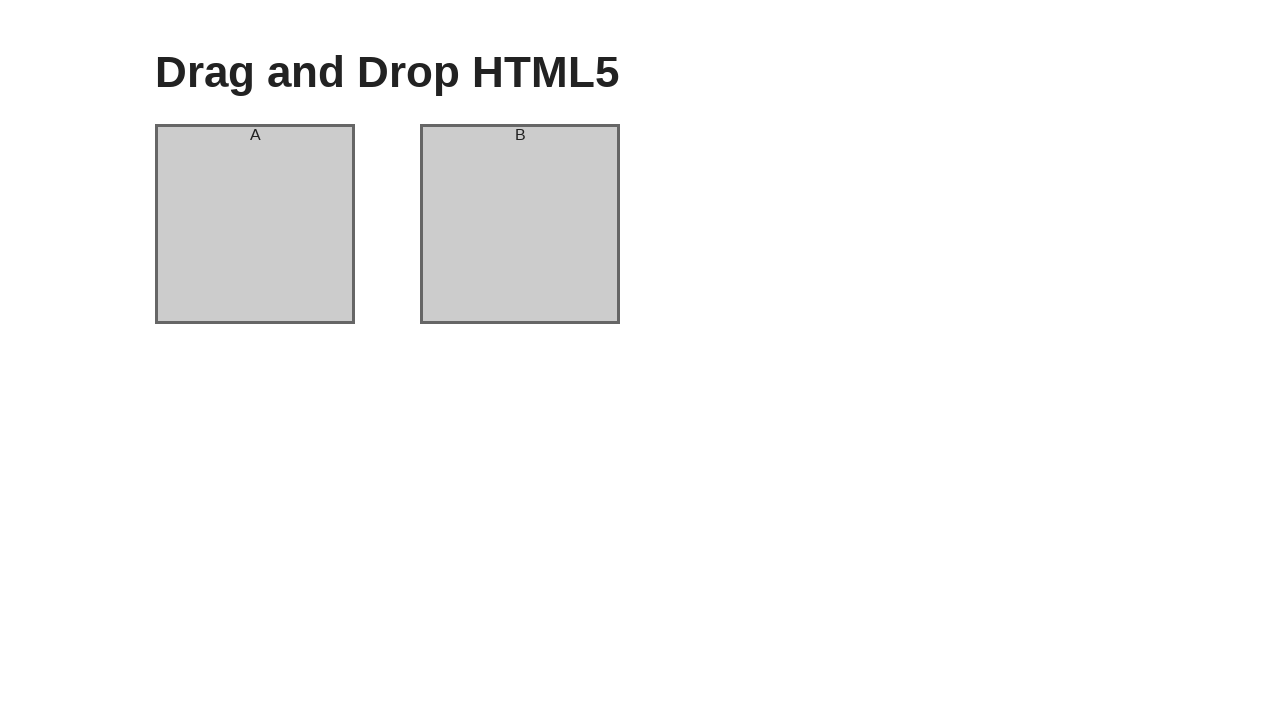

Dragged column A to column B position at (520, 224)
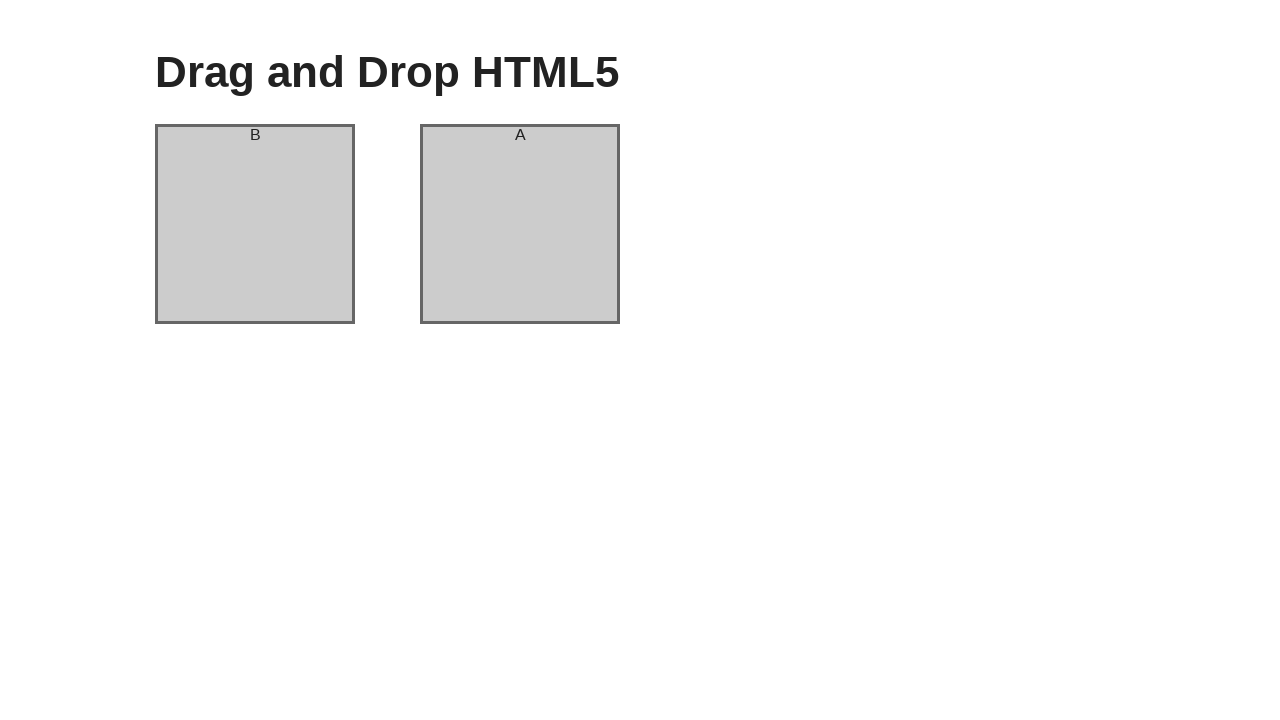

Waited 1 second for drag operation to complete
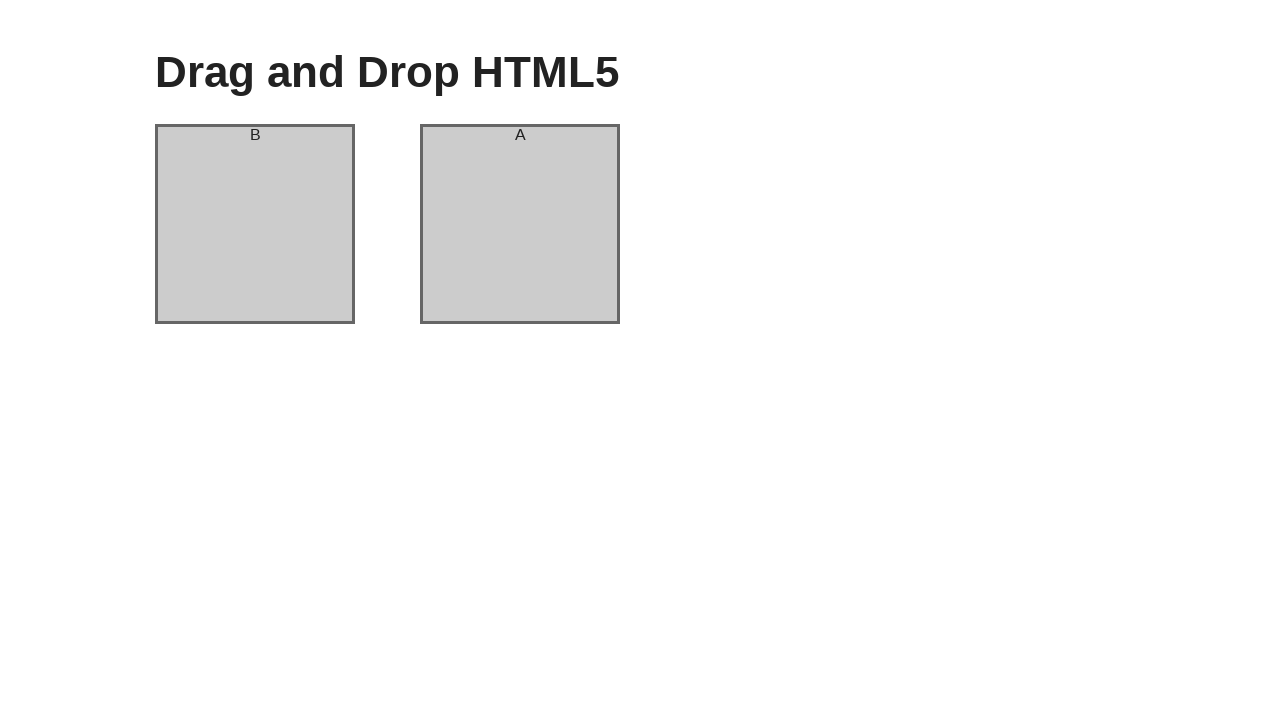

Verified column B now contains 'A'
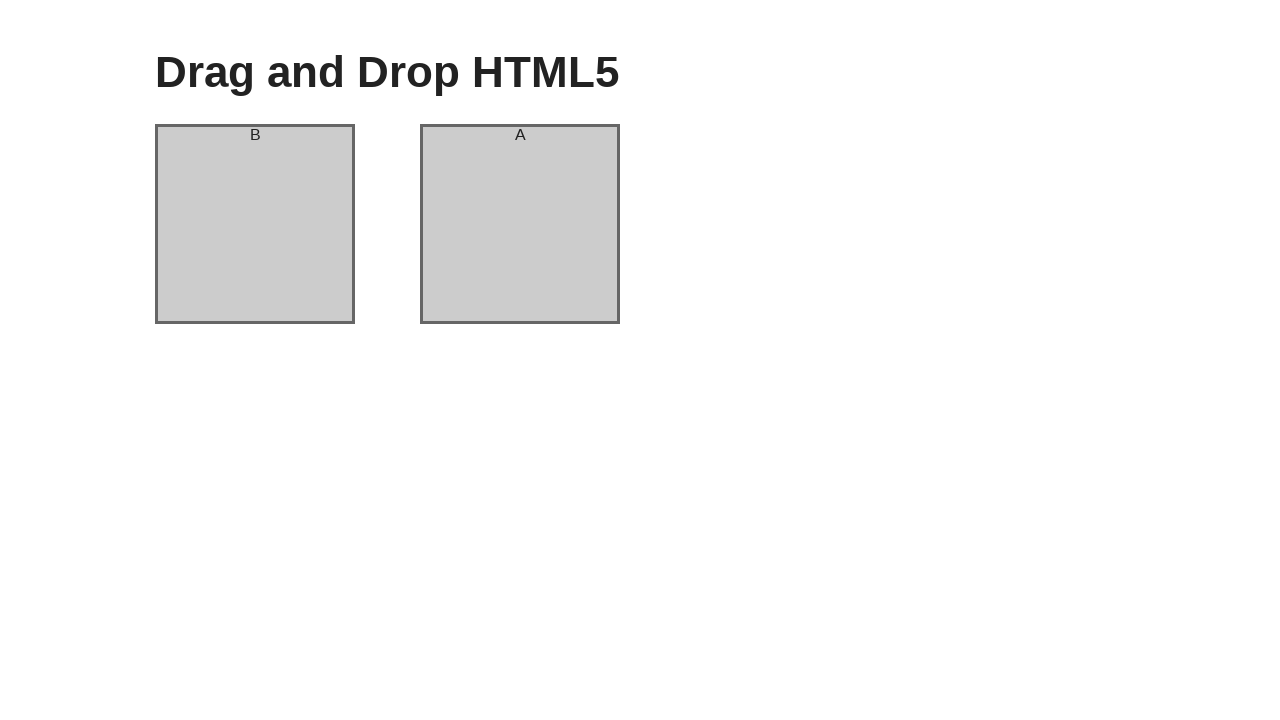

Verified column A now contains 'B' after first swap
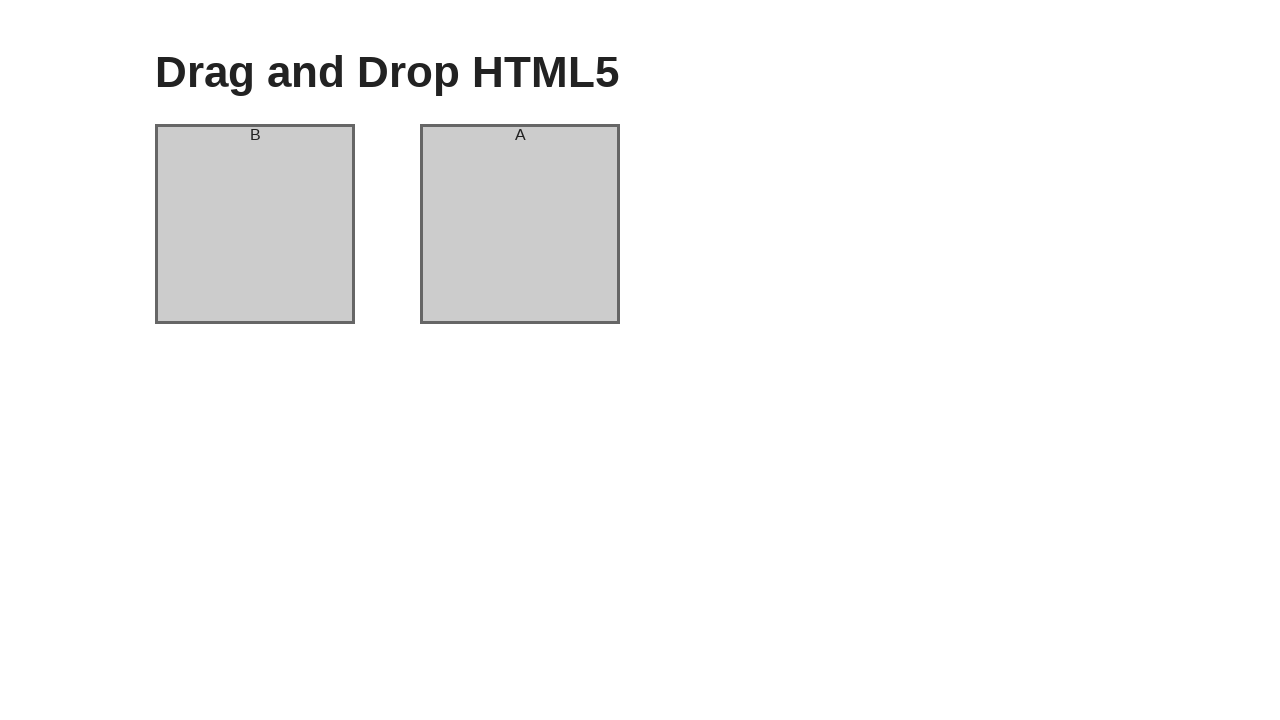

Dragged column A back to column B position to swap again at (520, 224)
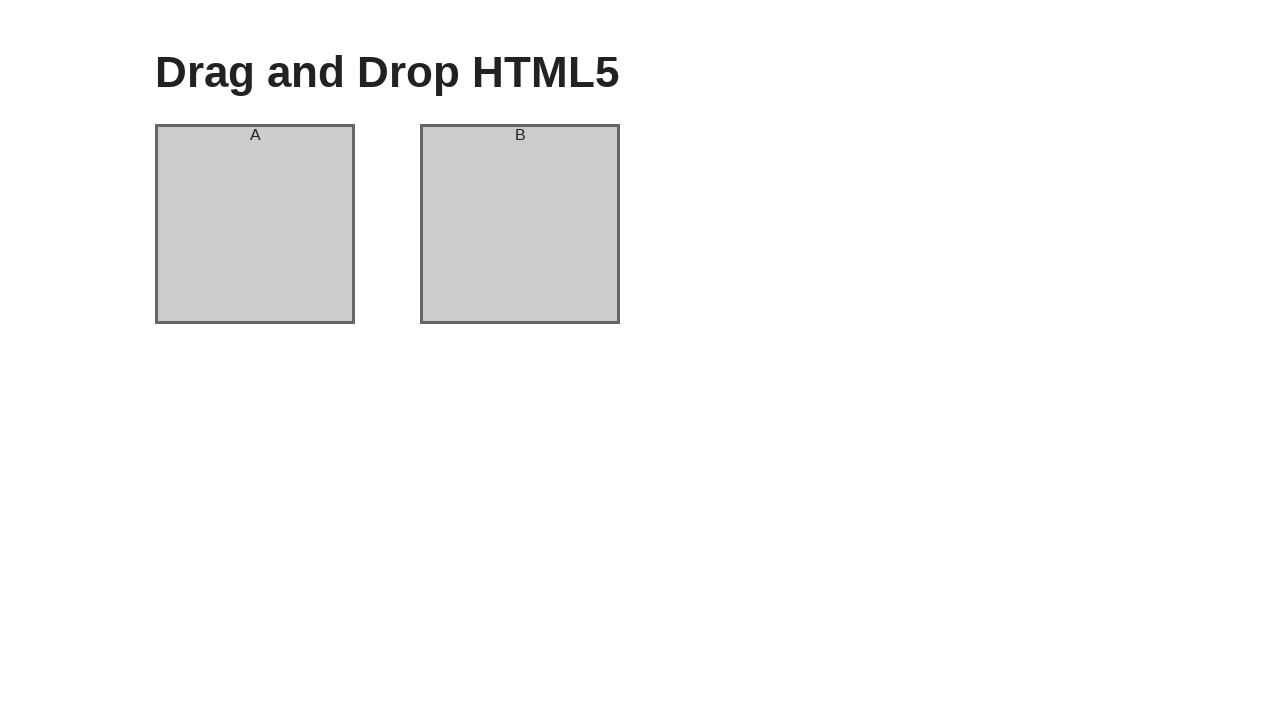

Waited 1 second for second drag operation to complete
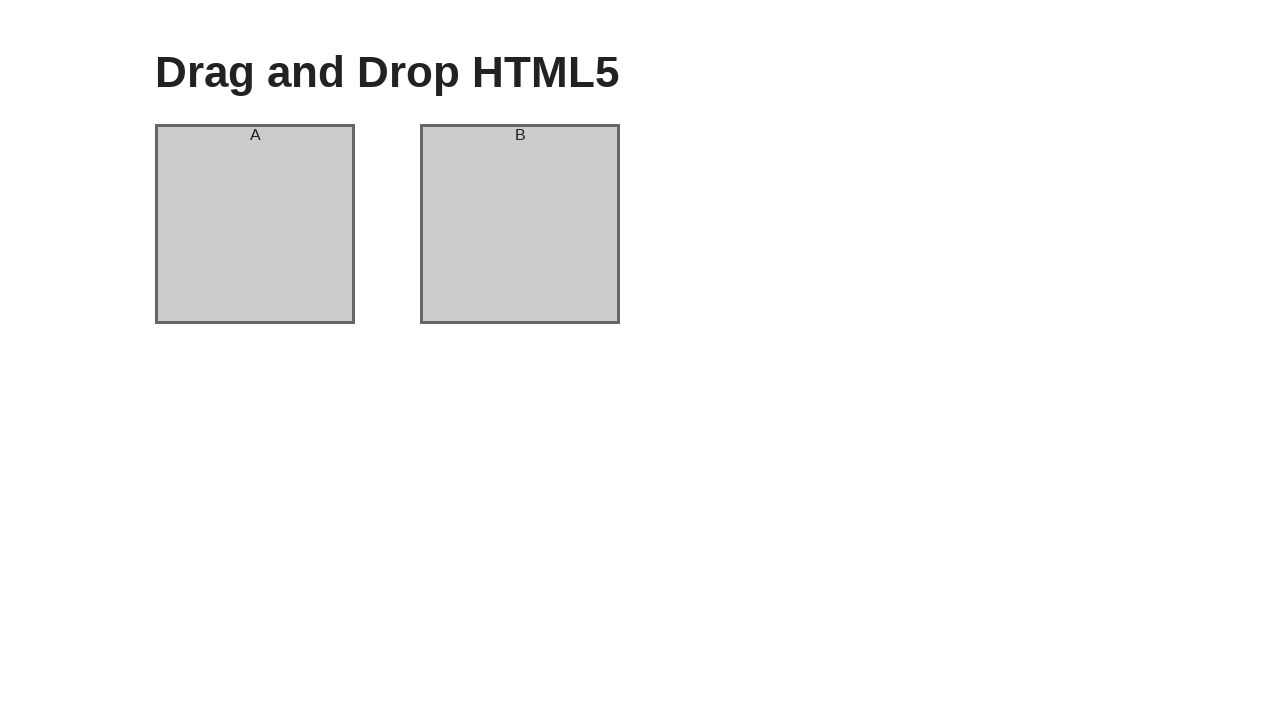

Verified column B returned to original content 'B'
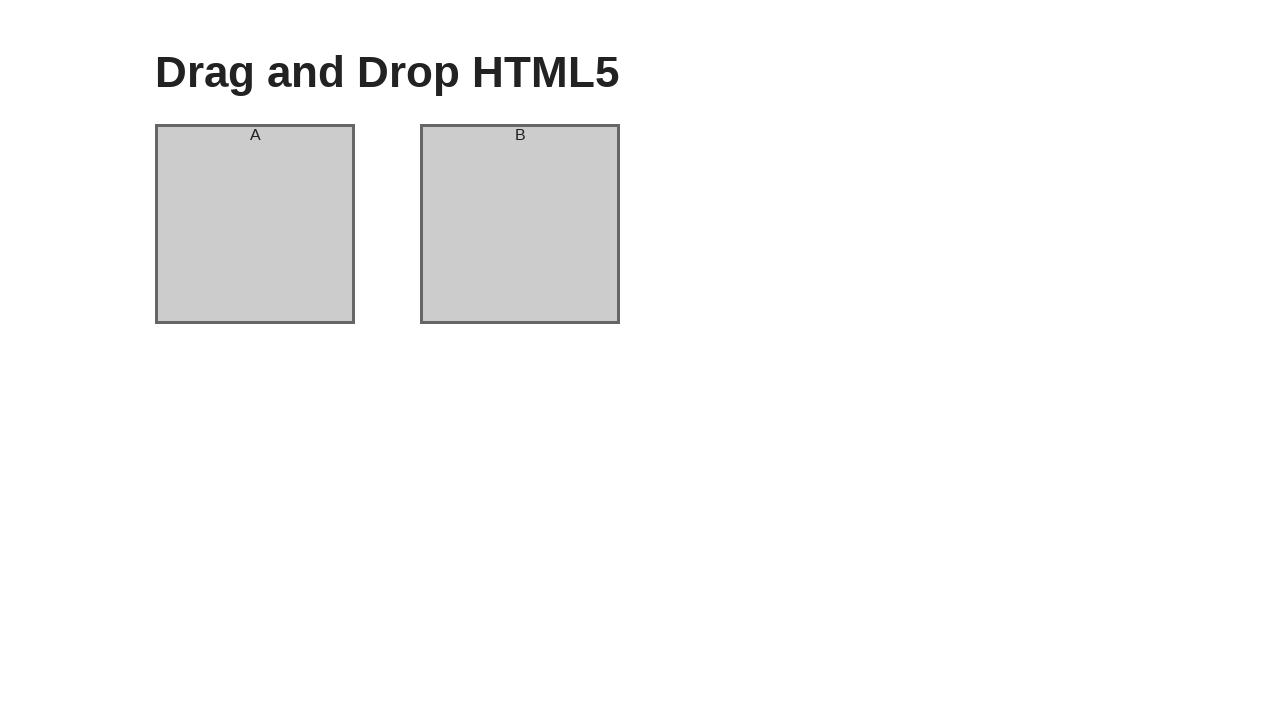

Verified column A returned to original content 'A' after second swap
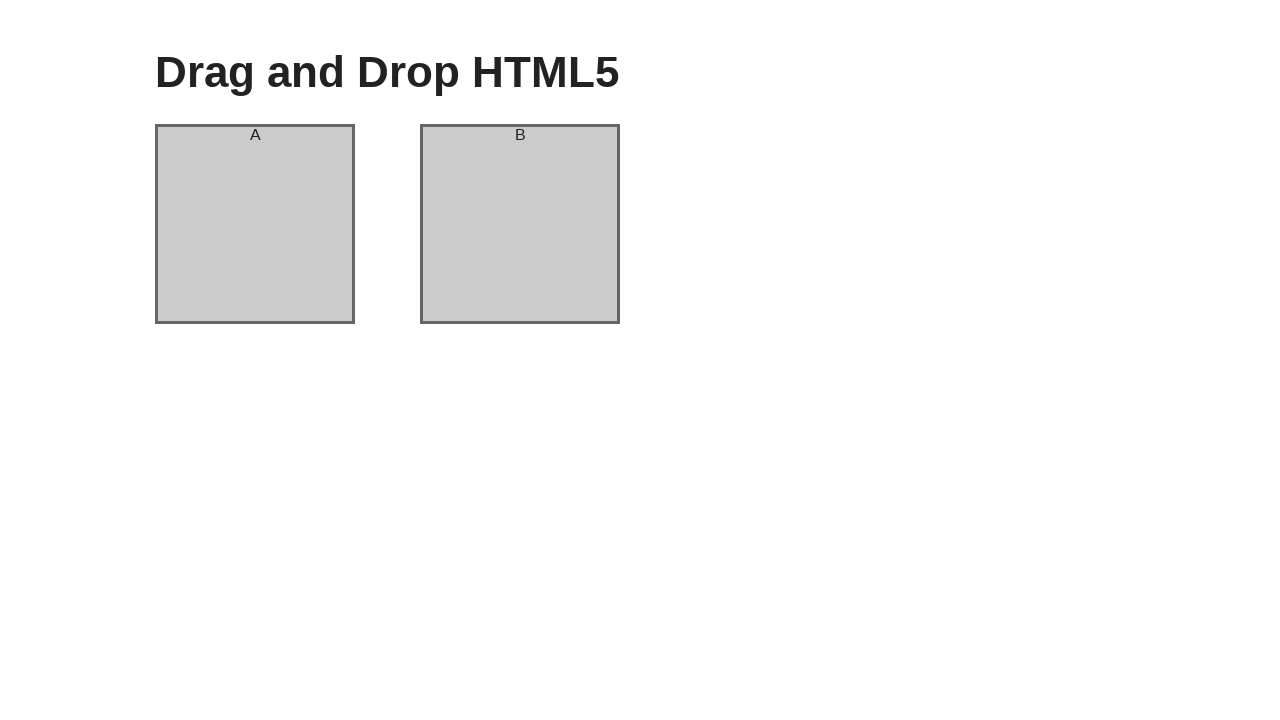

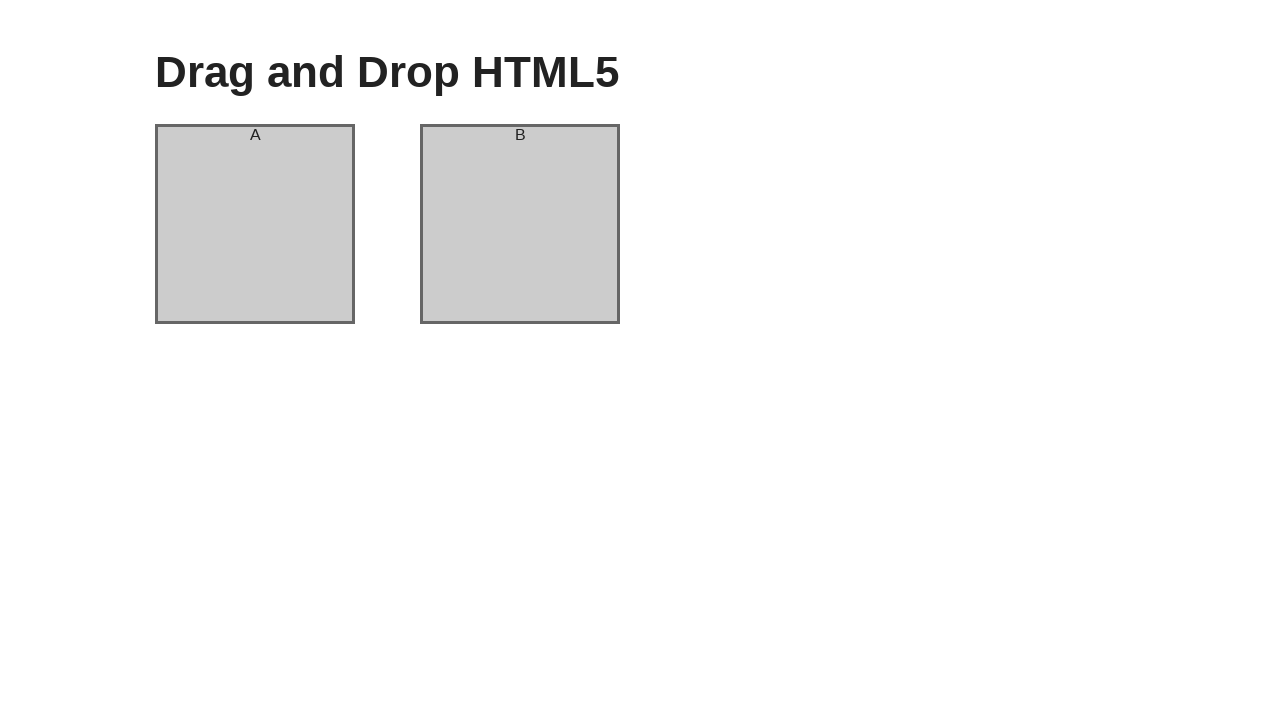